Tests autocomplete/autosuggest functionality by typing a partial query and selecting a specific option from the dropdown suggestions

Starting URL: https://rahulshettyacademy.com/dropdownsPractise/

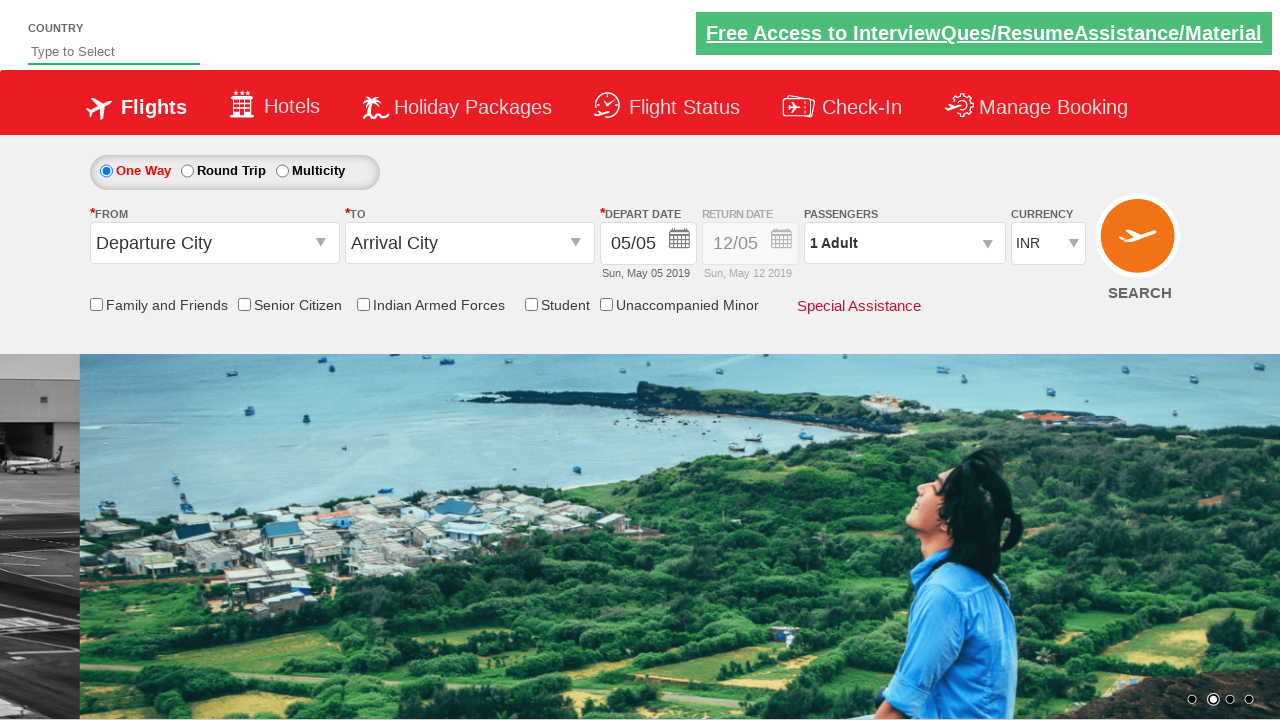

Typed 'au' in autosuggest field to trigger suggestions on #autosuggest
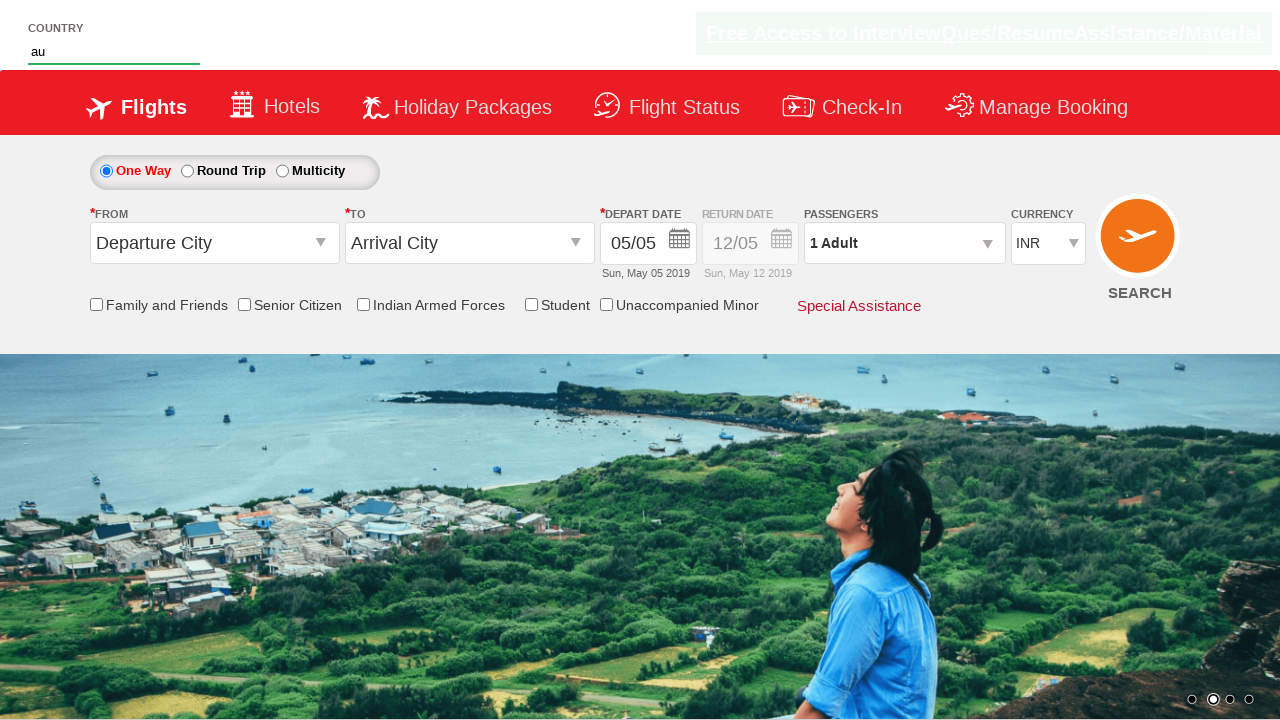

Autocomplete suggestions appeared
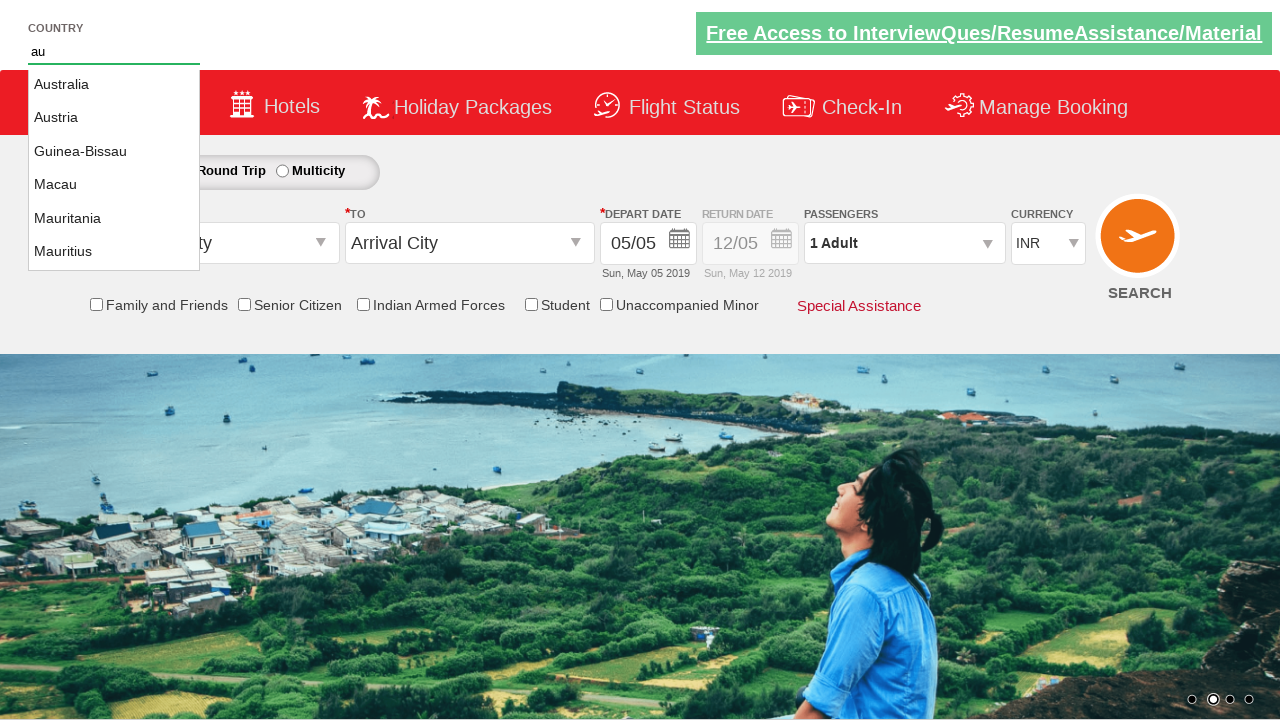

Selected 'Macau' option from the suggestions dropdown at (114, 185) on li.ui-menu-item a:text-is('Macau')
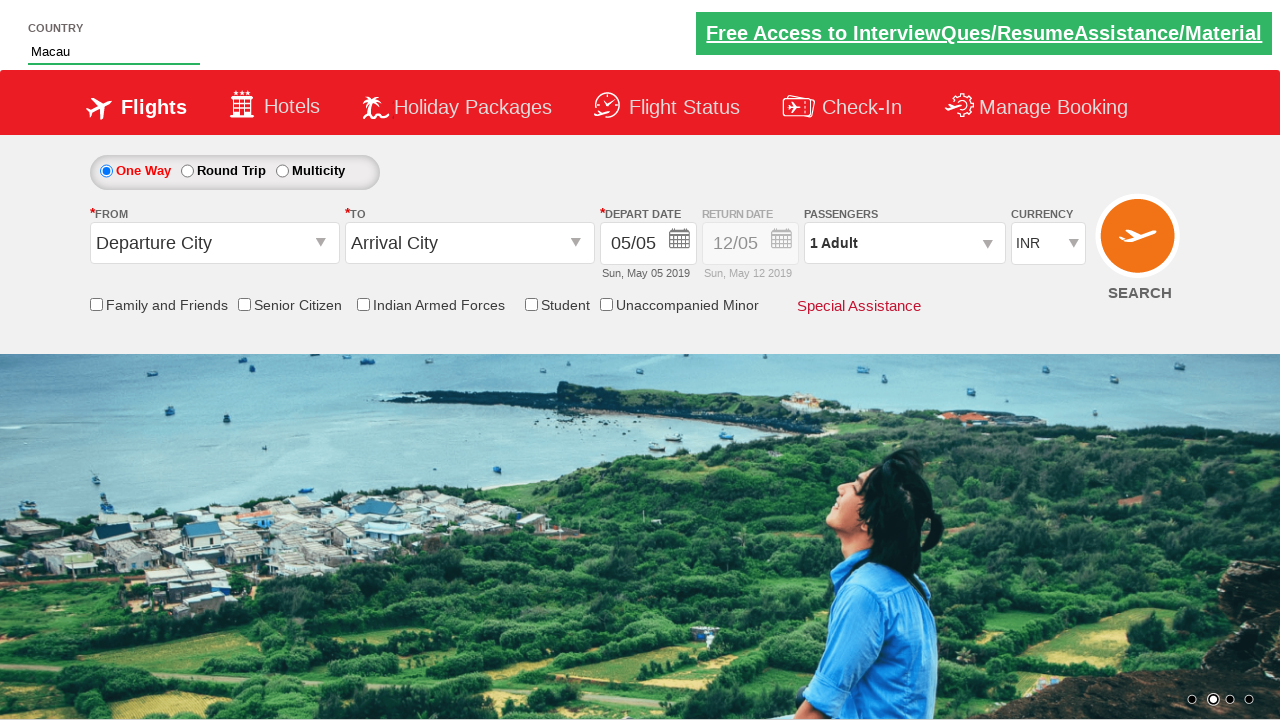

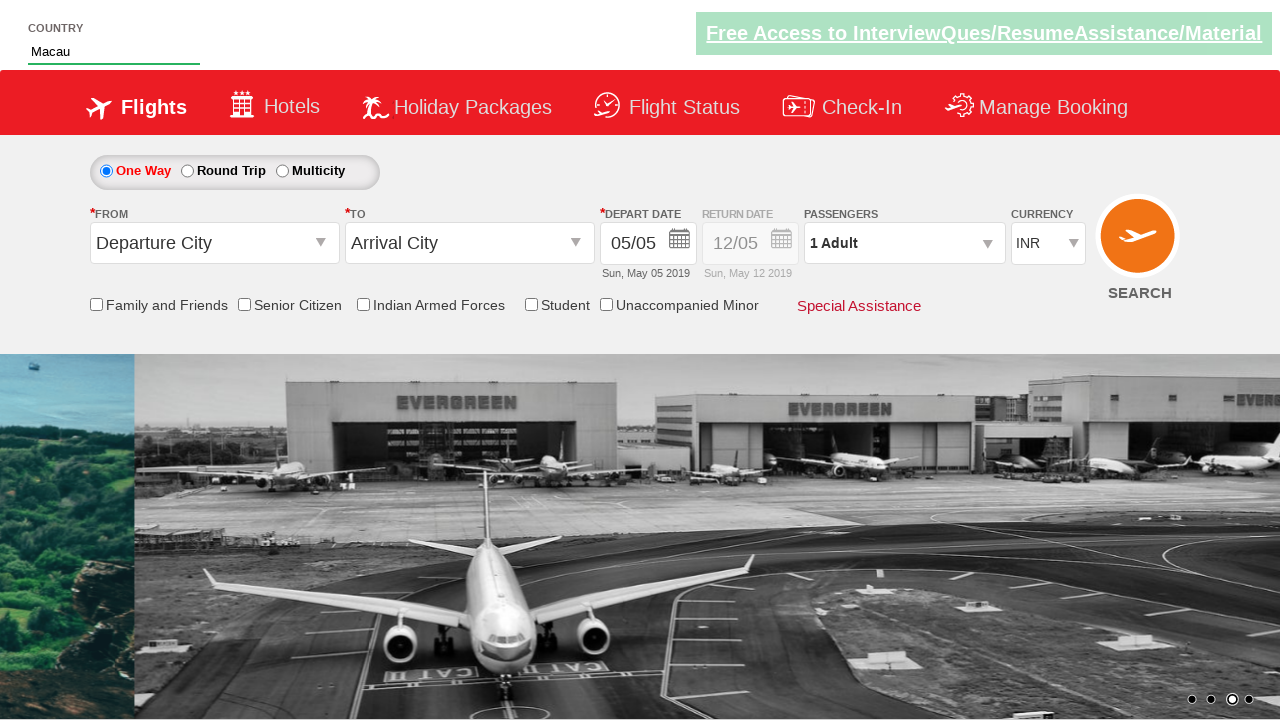